Navigates to GitHub homepage and verifies the page loads by checking the title is present

Starting URL: https://github.com

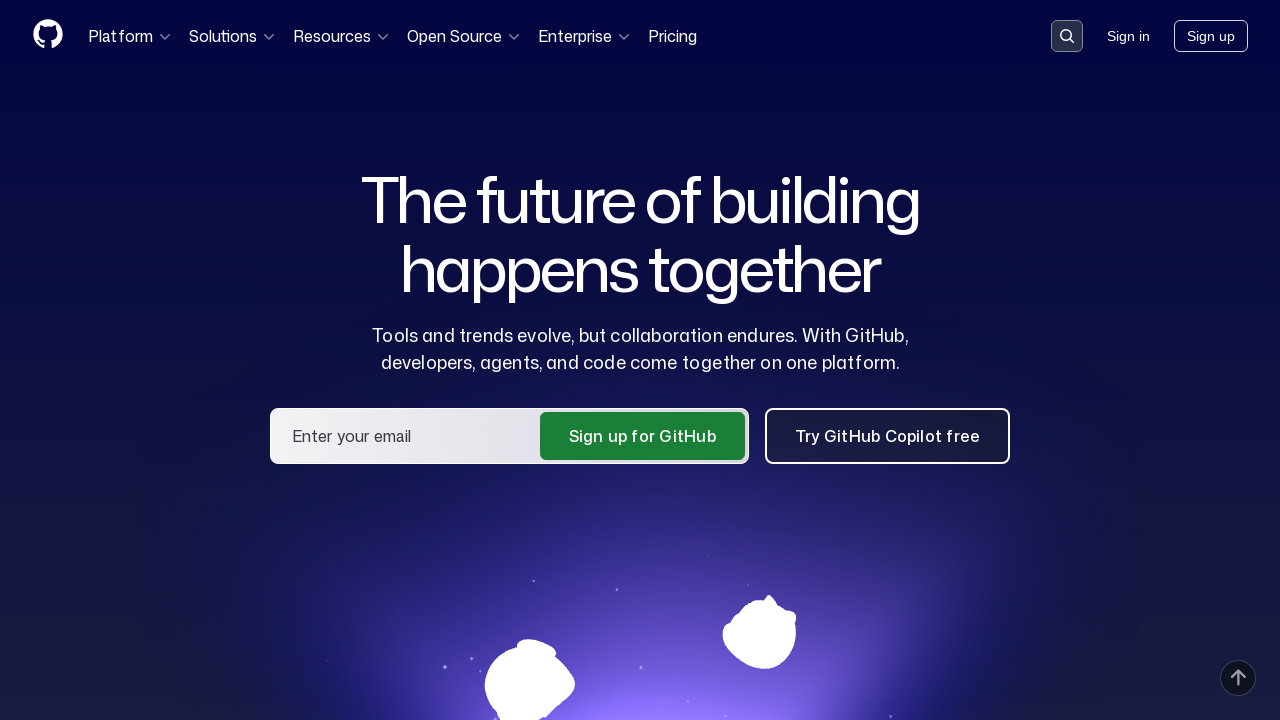

Navigated to GitHub homepage
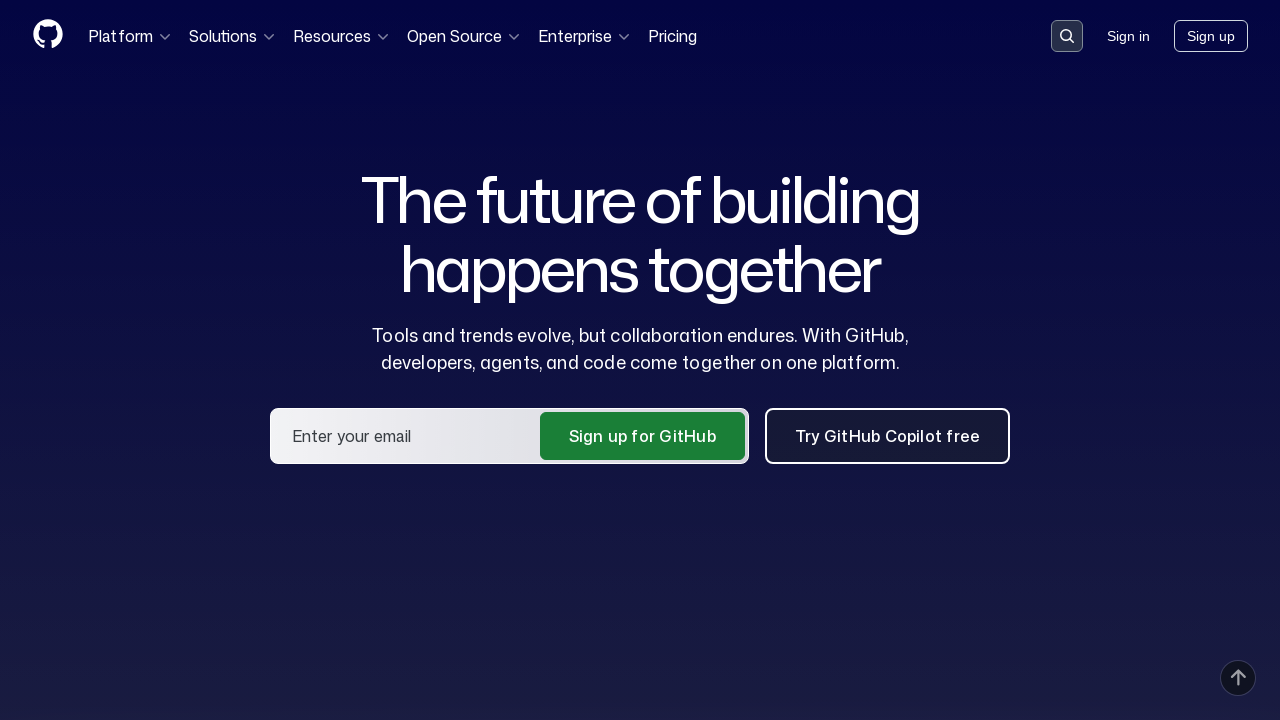

Page loaded to domcontentloaded state
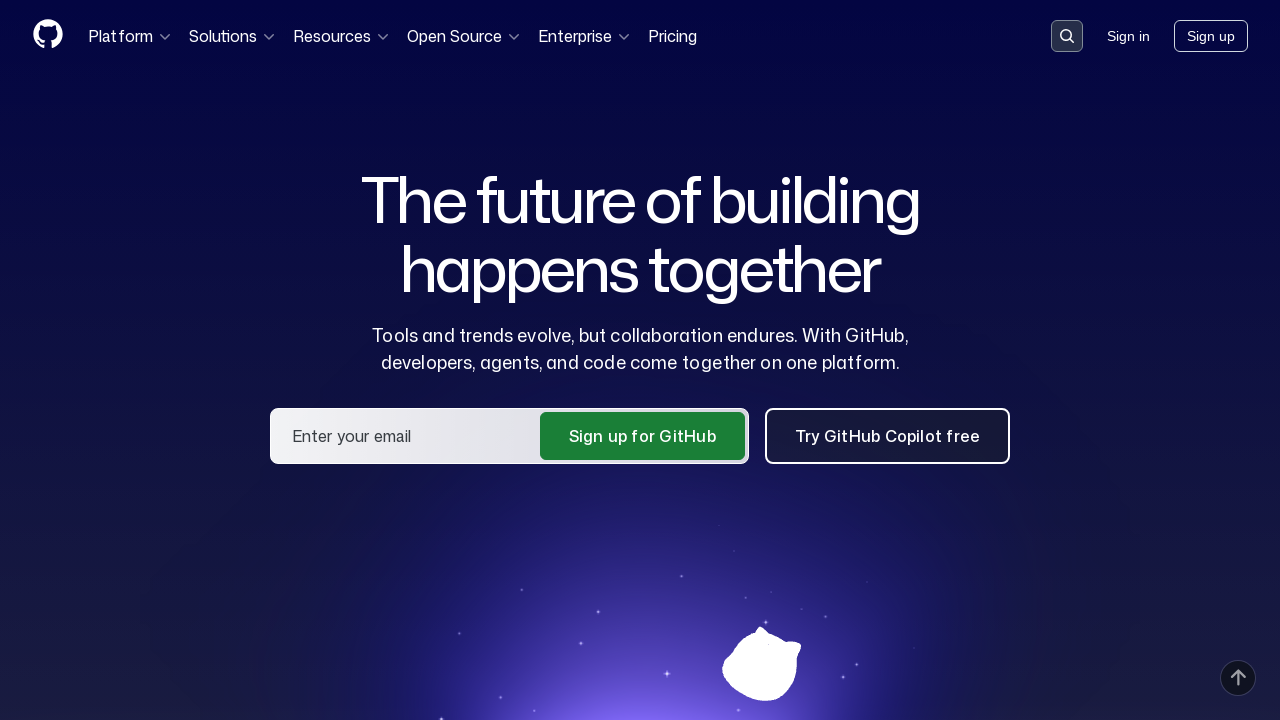

Verified page title contains 'GitHub'
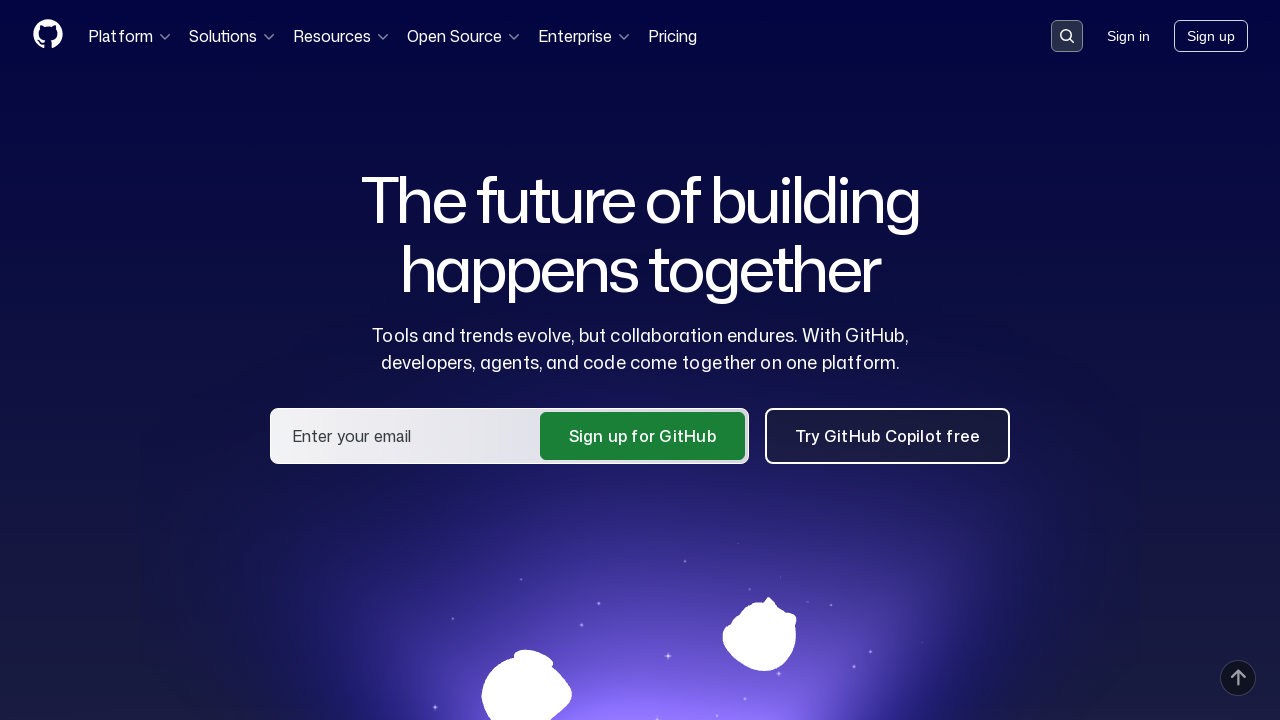

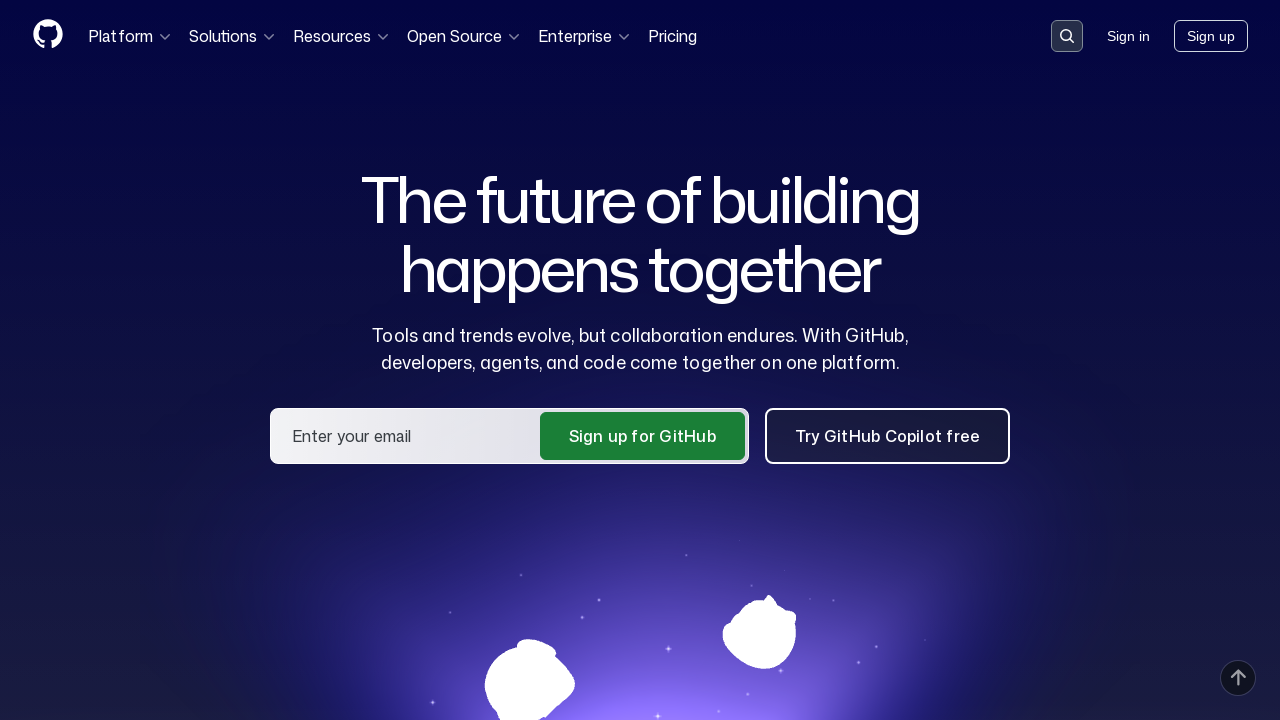